Tests that clicking the Ukrainian language link displays content with the expected Ukrainian word "риба" in the first paragraph

Starting URL: https://lipsum.com/

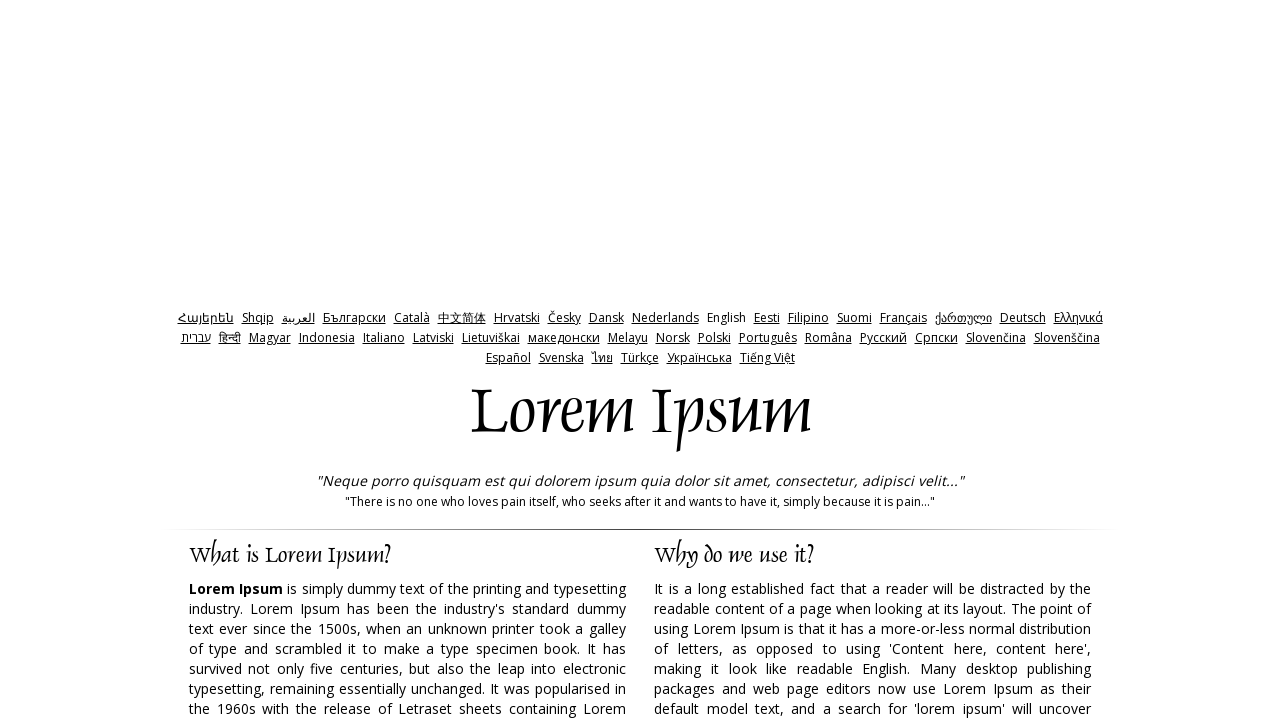

Clicked on the Ukrainian language link at (699, 358) on a[href*='uk.lipsum']
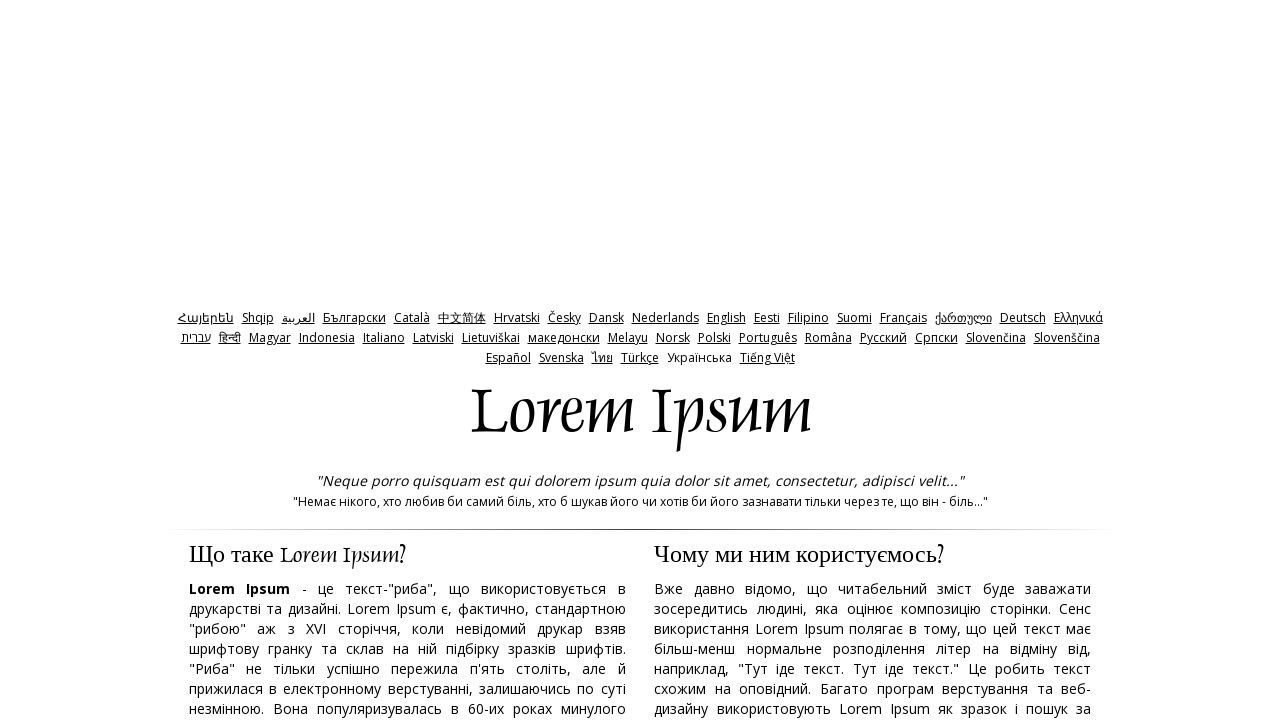

Waited for paragraphs to load and become visible
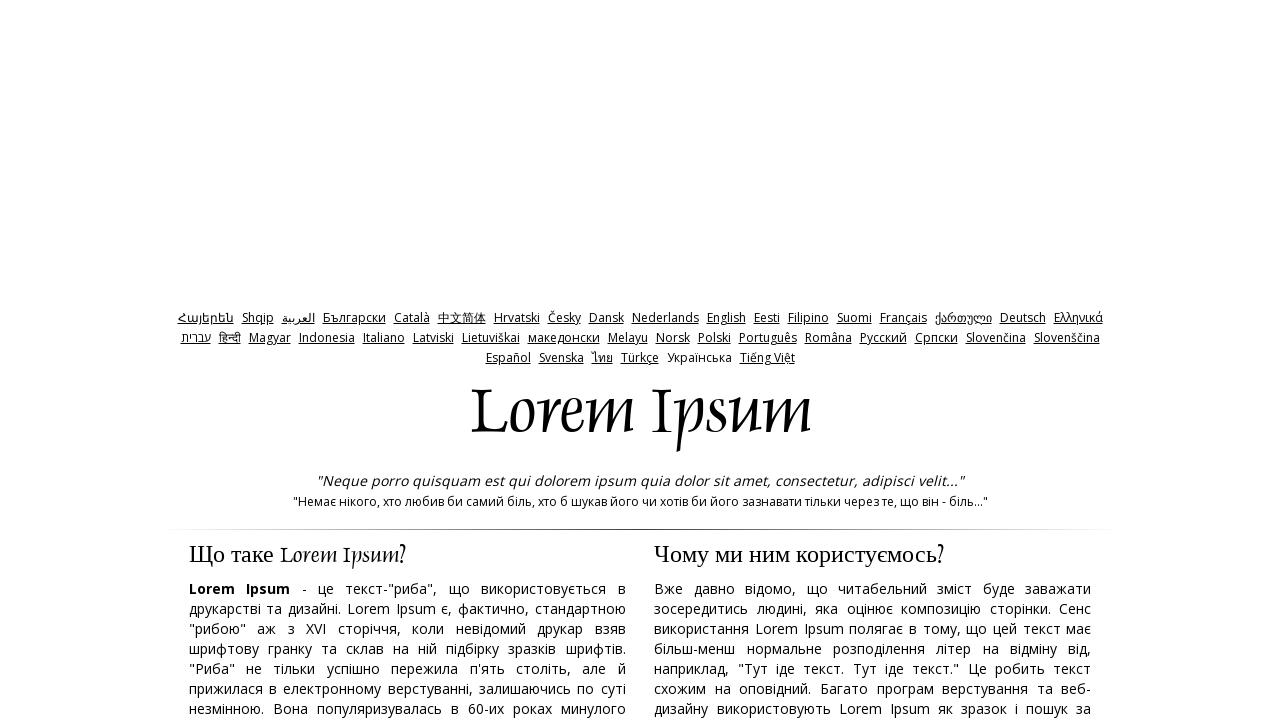

Located all paragraph elements
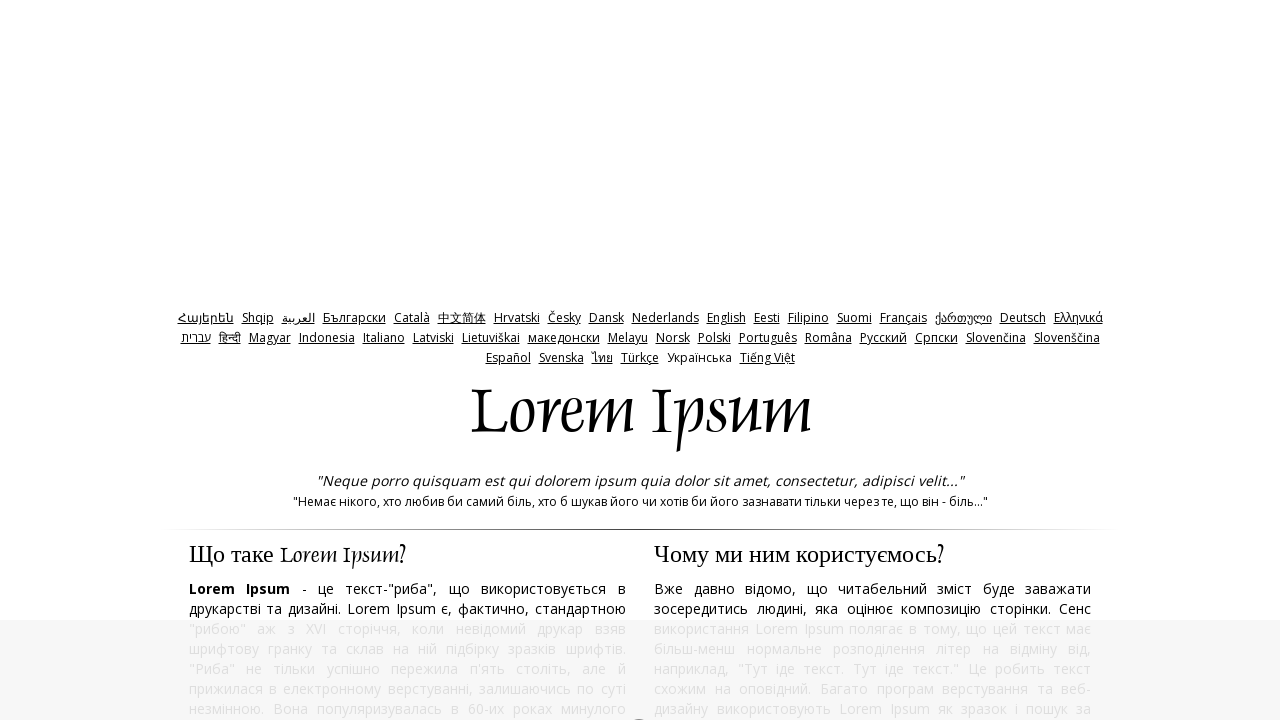

Verified that more than one paragraph is present
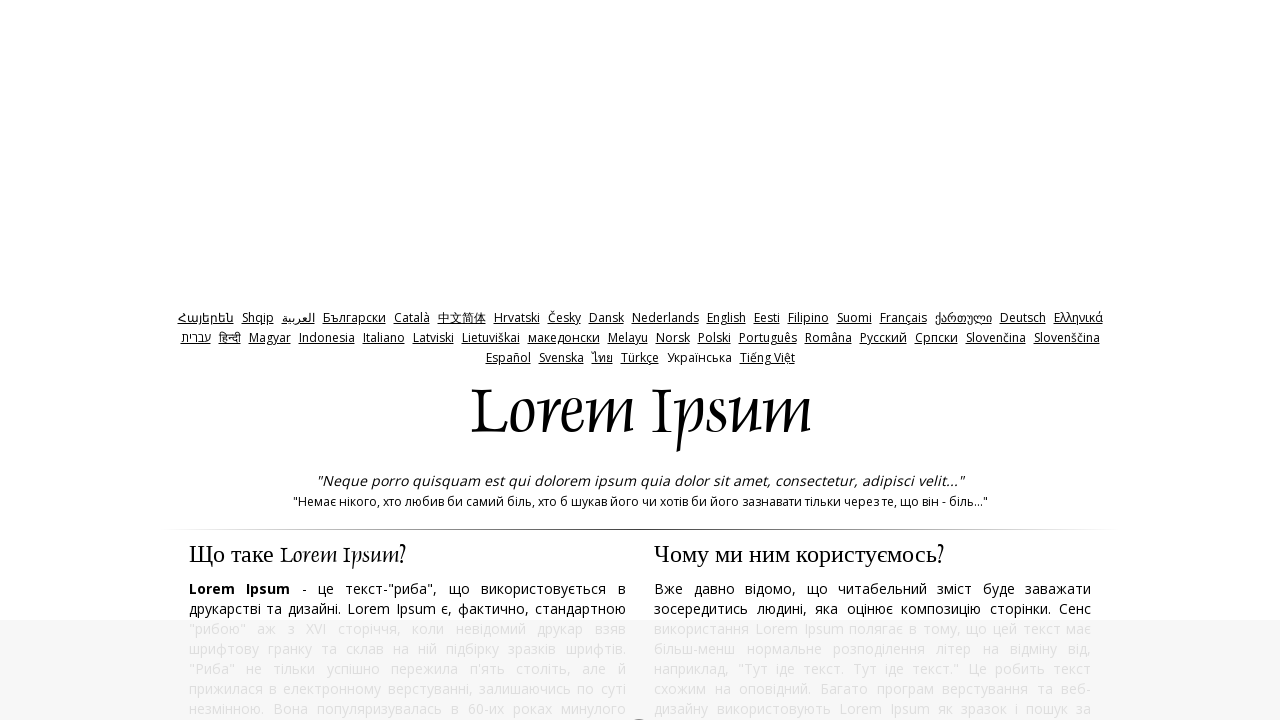

Retrieved text content from the first paragraph
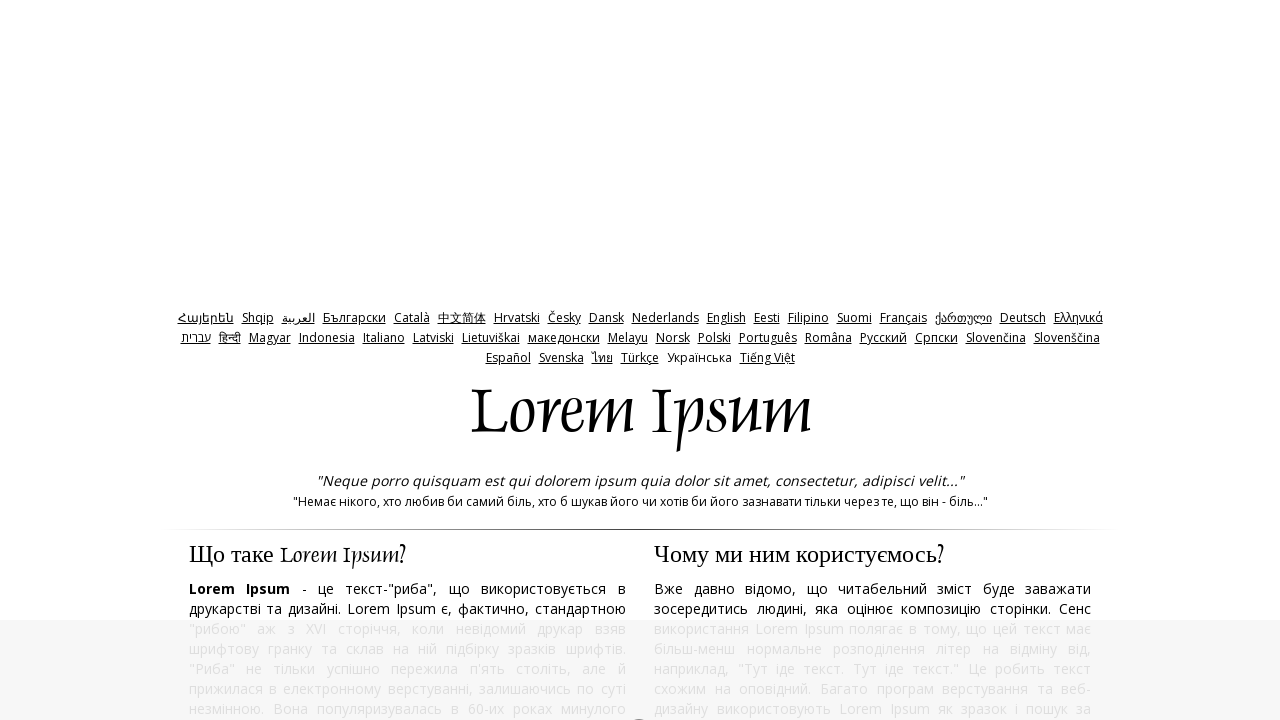

Verified that the Ukrainian word 'риба' appears in the first paragraph
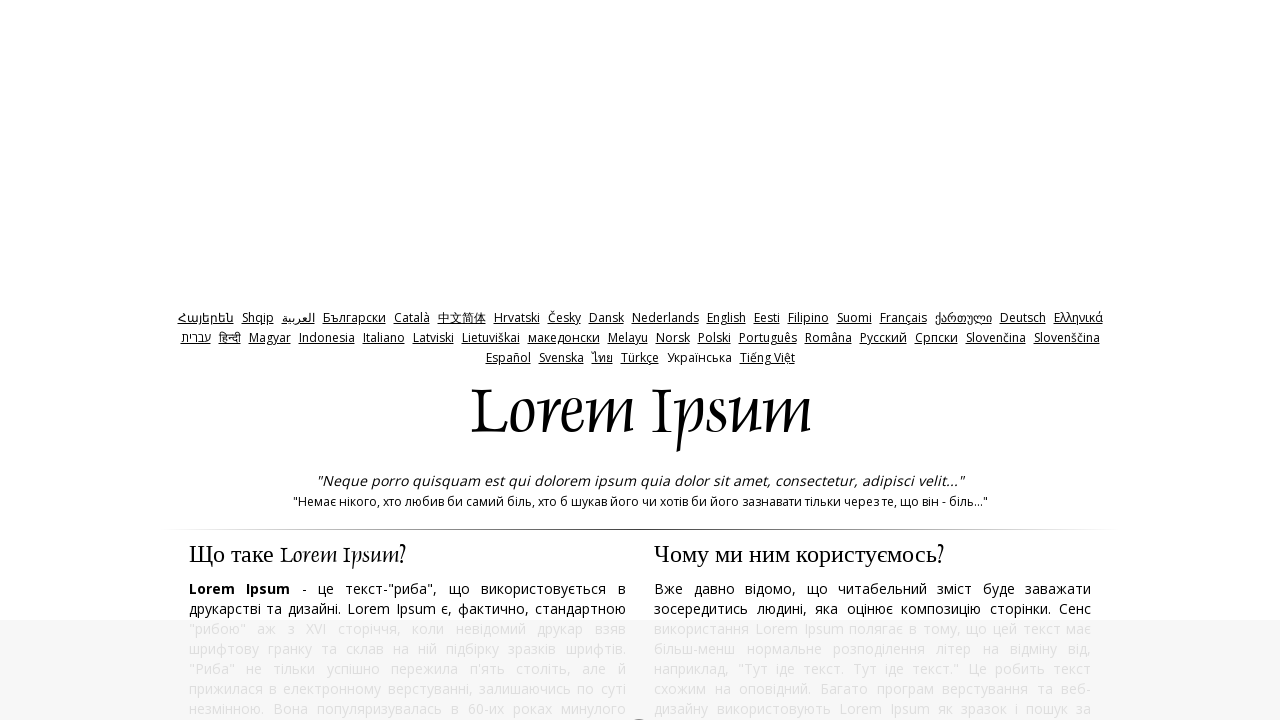

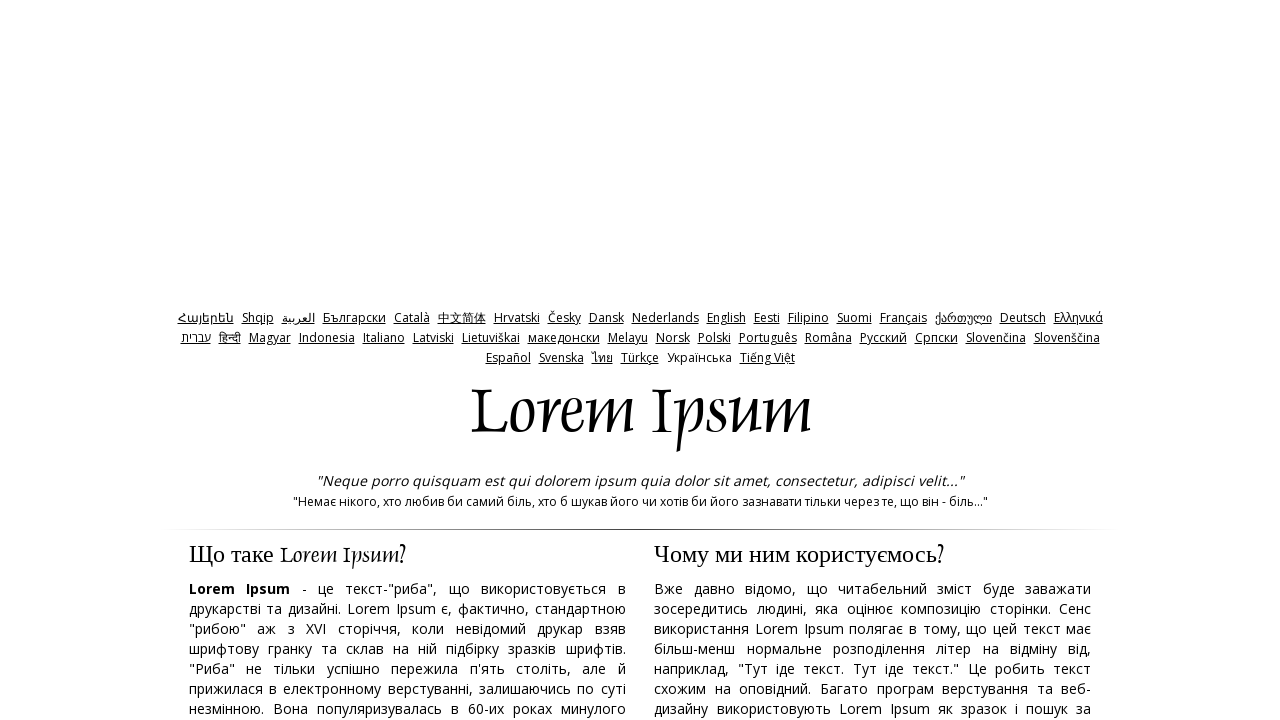